Tests the feedback form by entering name and age, submitting the form, and verifying the submitted data is displayed correctly

Starting URL: https://kristinek.github.io/site/tasks/provide_feedback

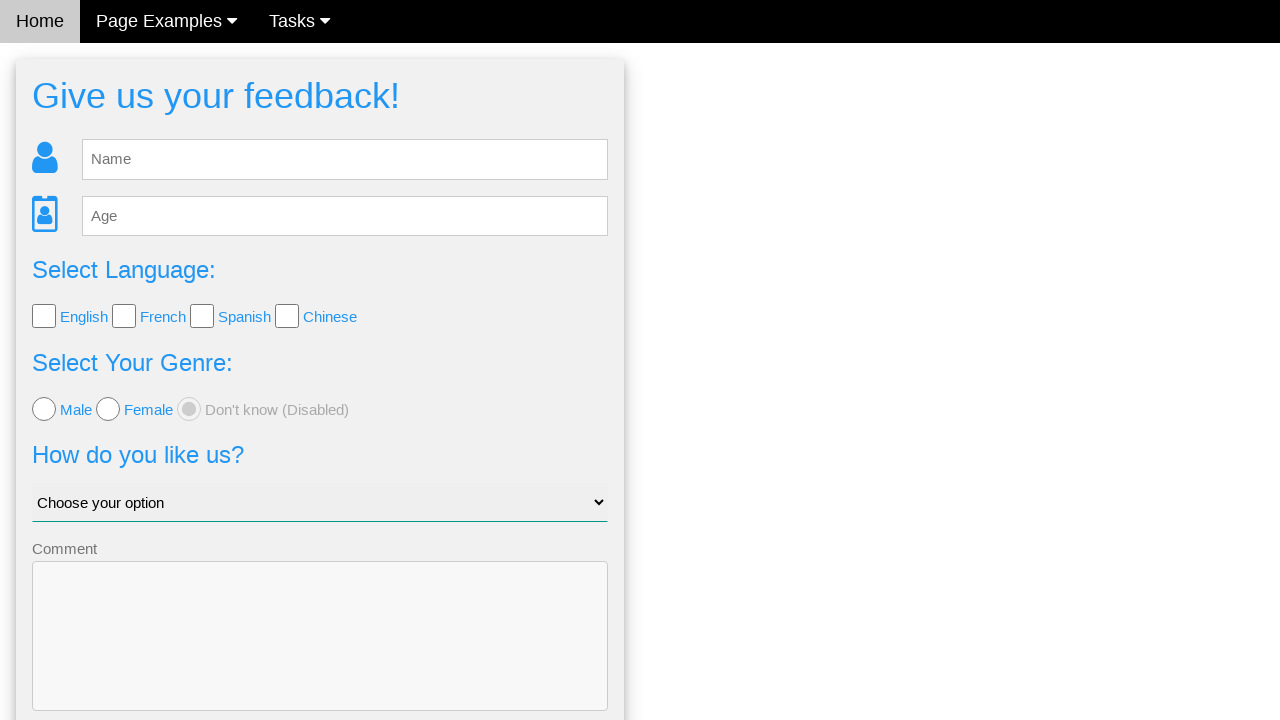

Cleared the name input field on #fb_name
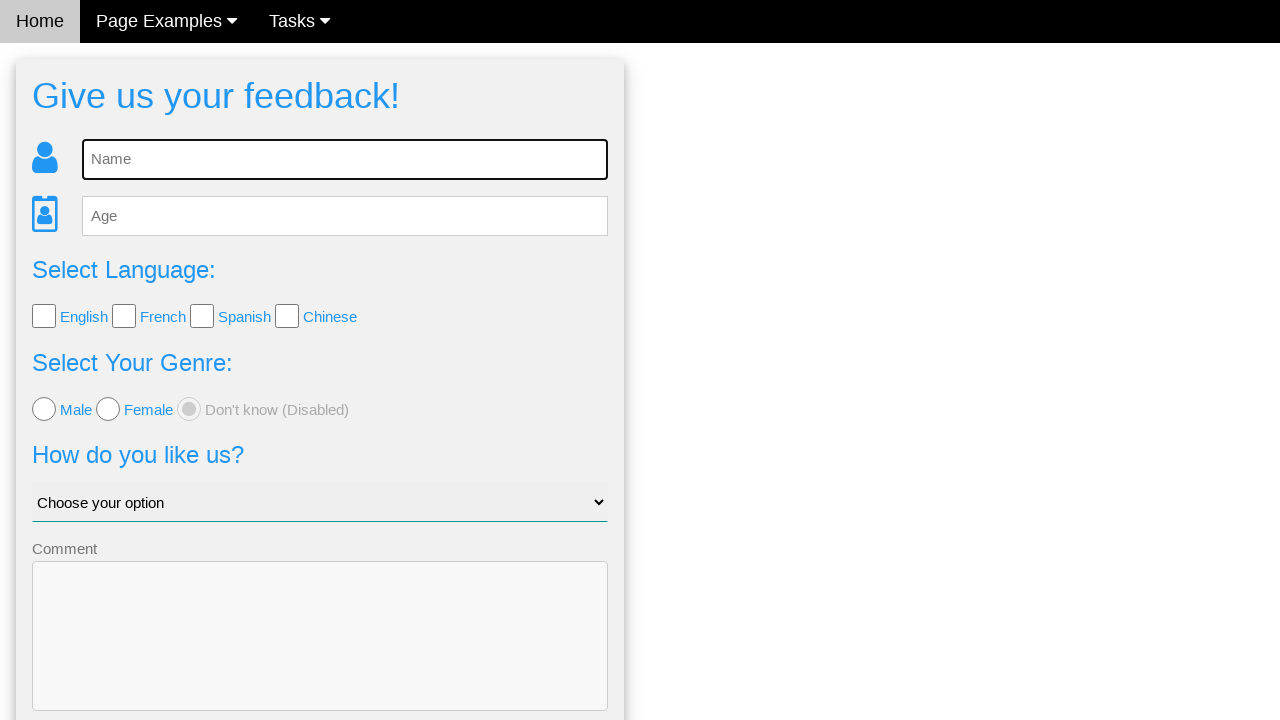

Filled name field with 'Sarah Miller' on #fb_name
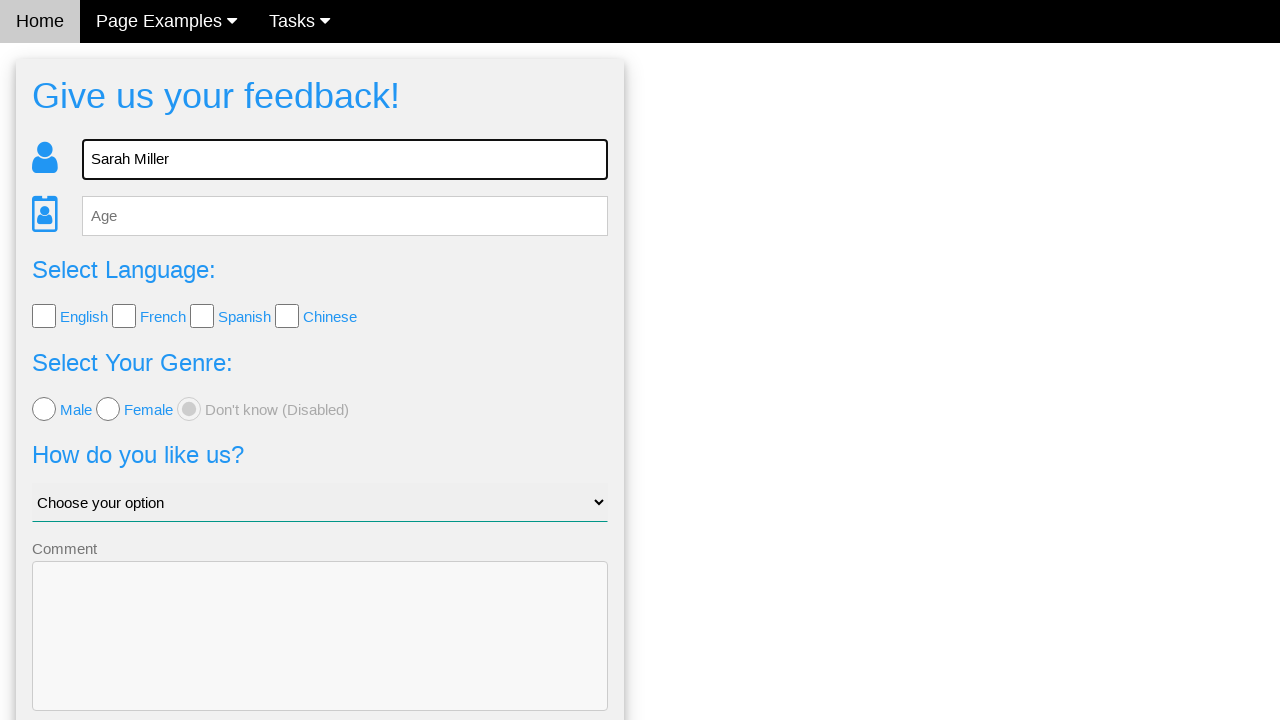

Cleared the age input field on #fb_age
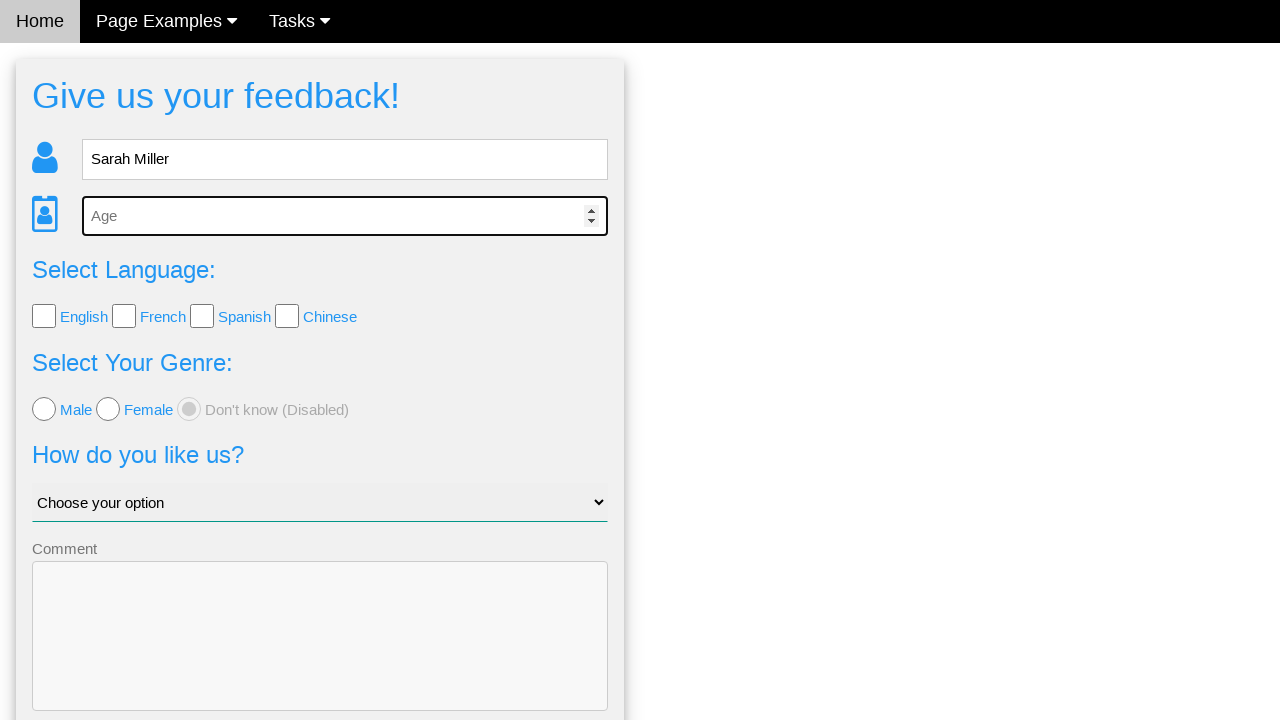

Filled age field with '32' on #fb_age
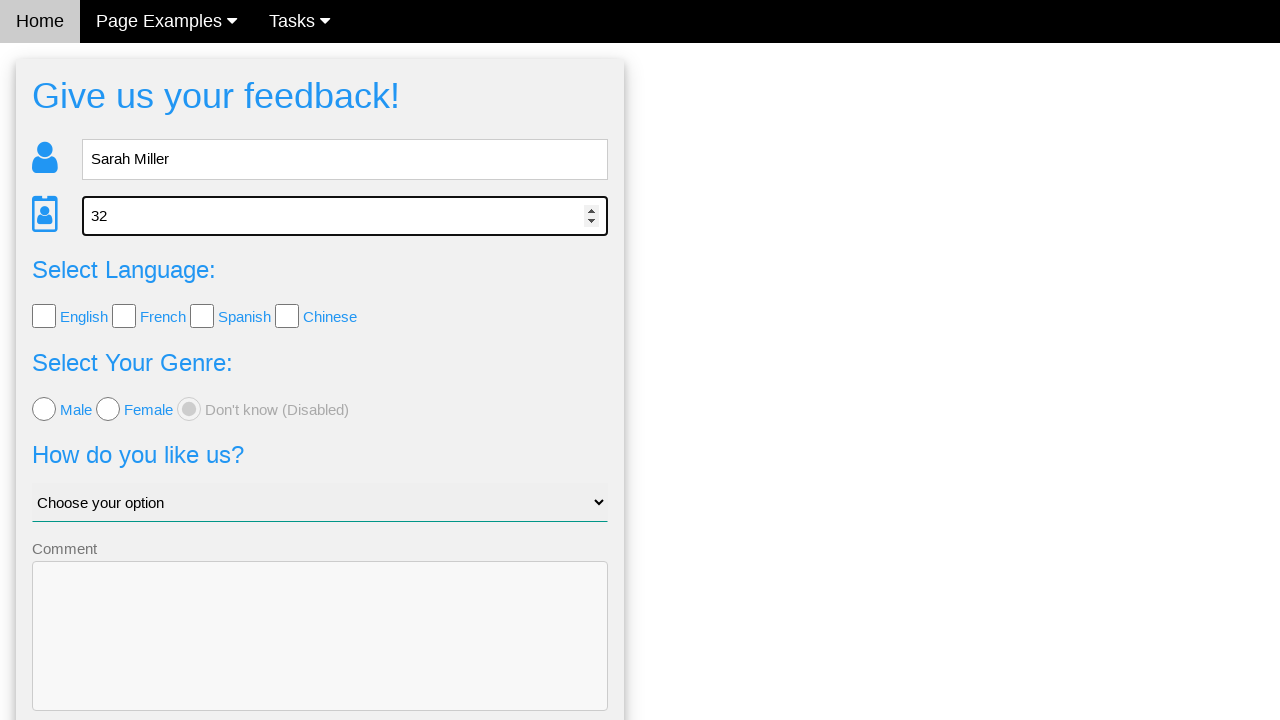

Clicked send button to submit feedback form at (320, 656) on .w3-btn-block
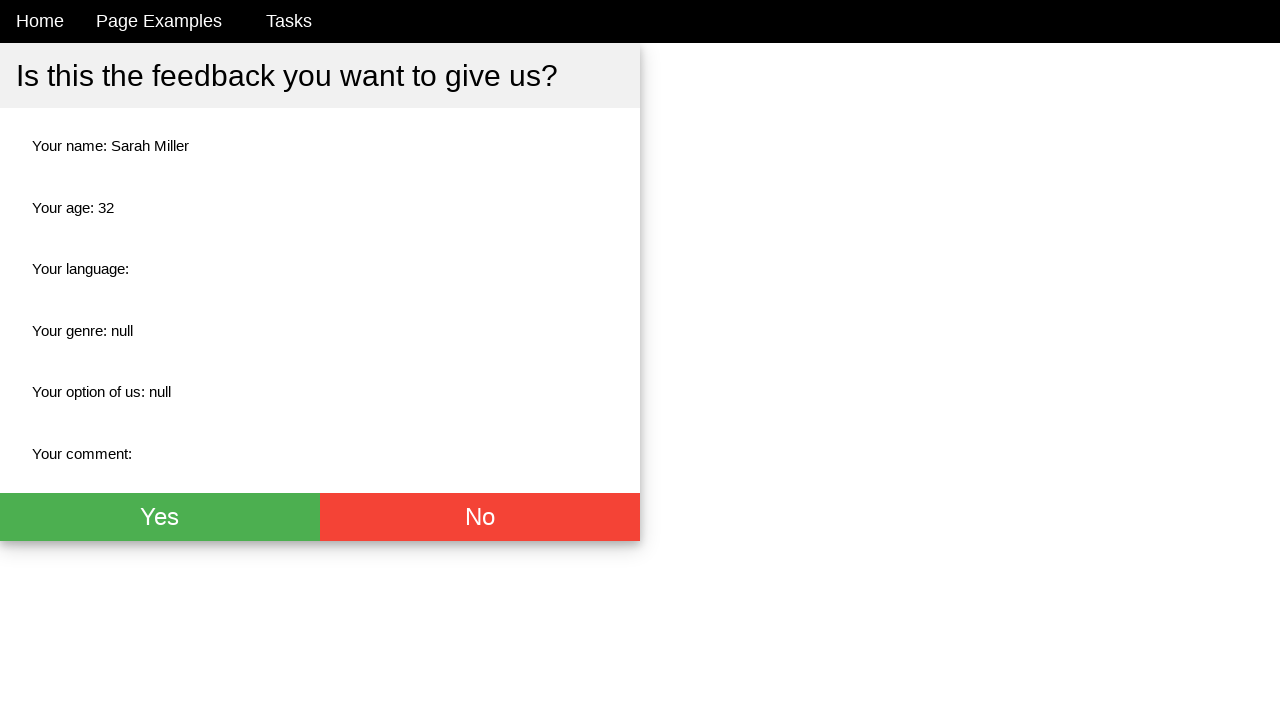

Submitted name field appeared on page
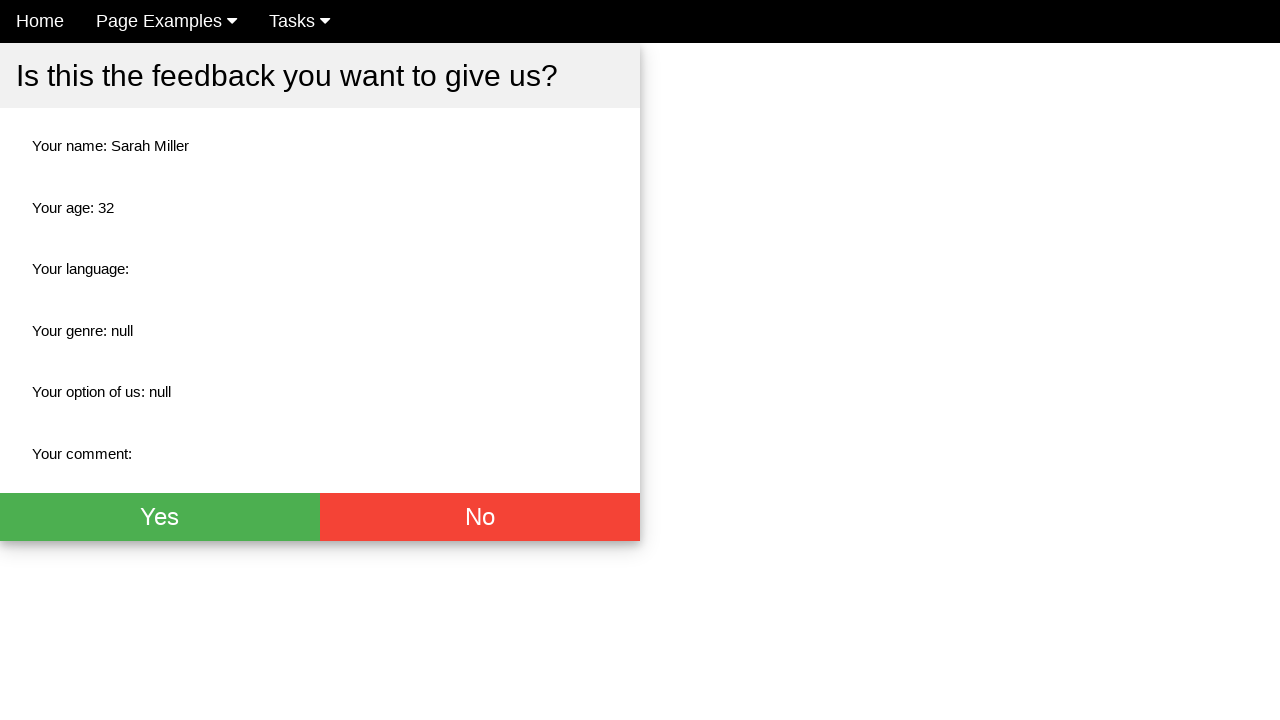

Verified submitted name 'Sarah Miller' is displayed correctly
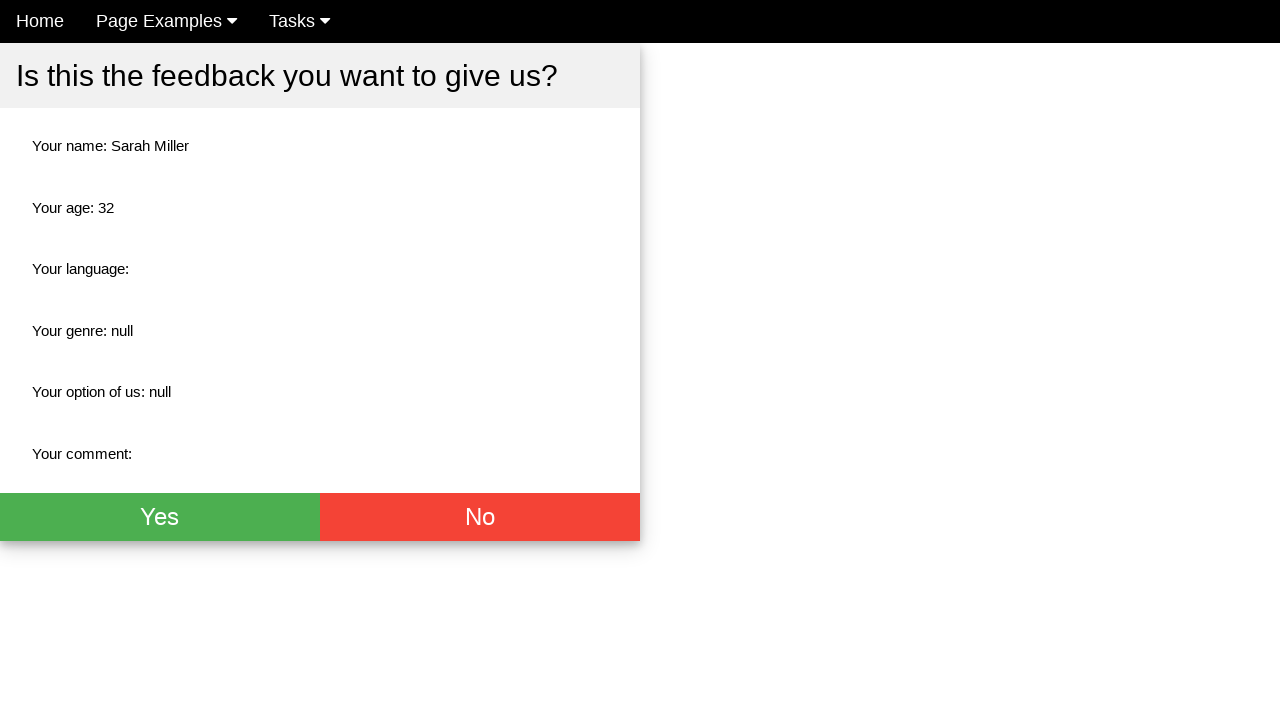

Verified submitted age '32' is displayed correctly
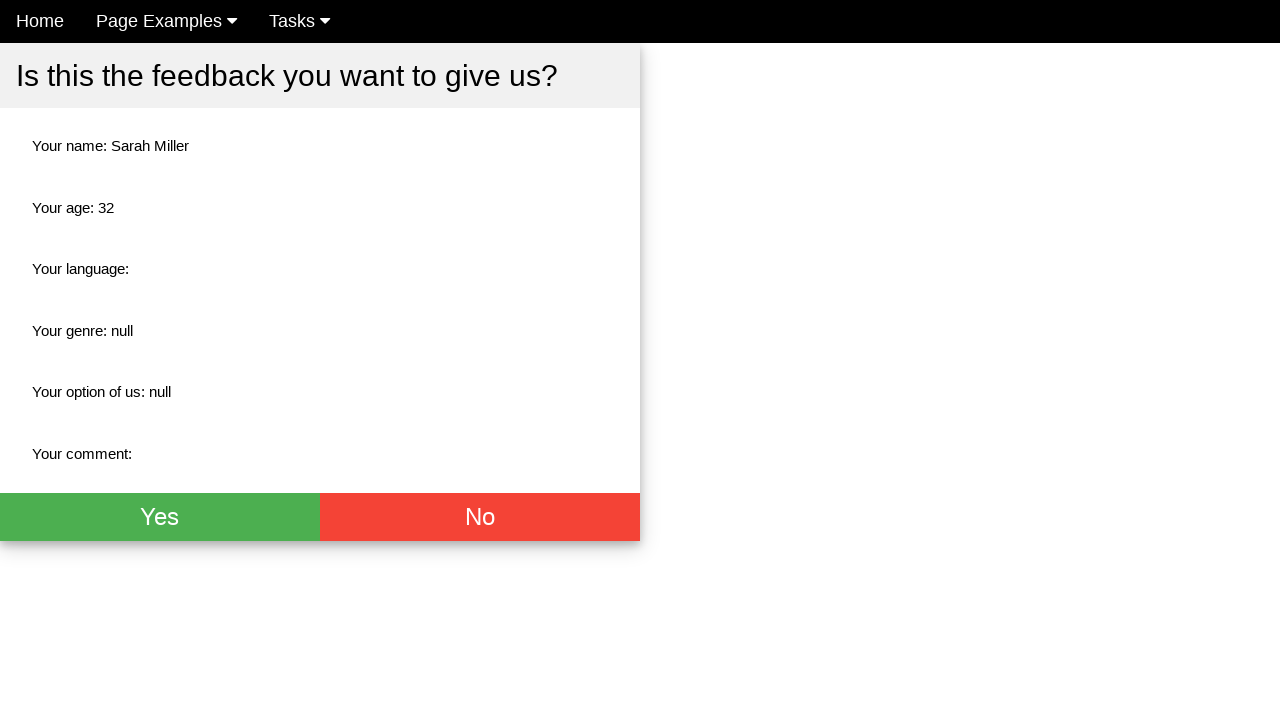

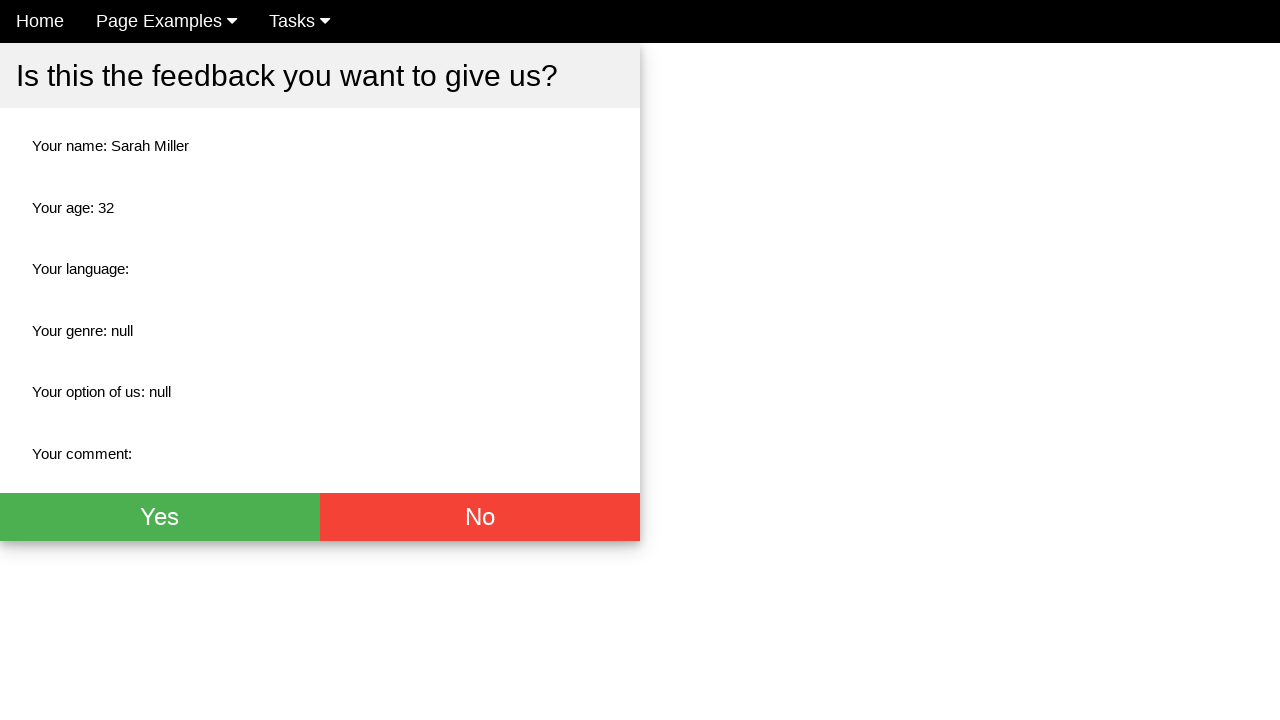